Tests JavaScript prompt dialog by triggering it, entering text, and accepting it

Starting URL: https://automationfc.github.io/basic-form/index.html

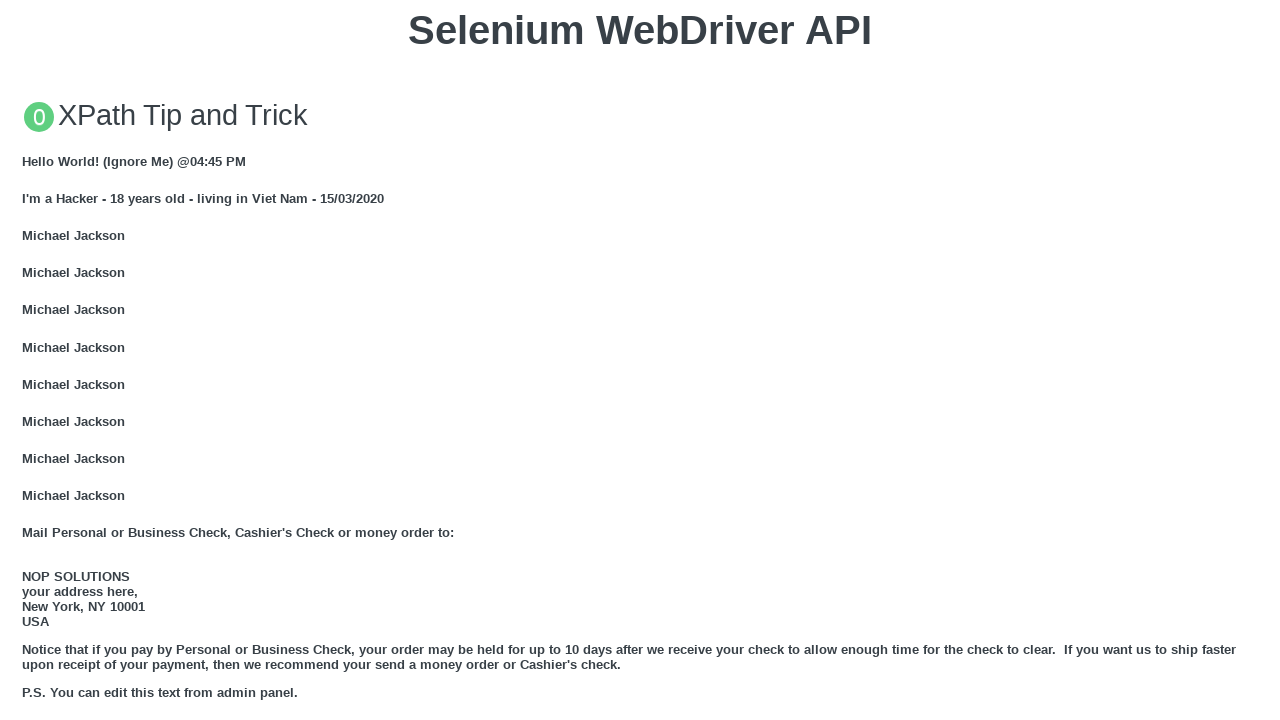

Set up dialog handler to accept prompt with text 'Maxxel'
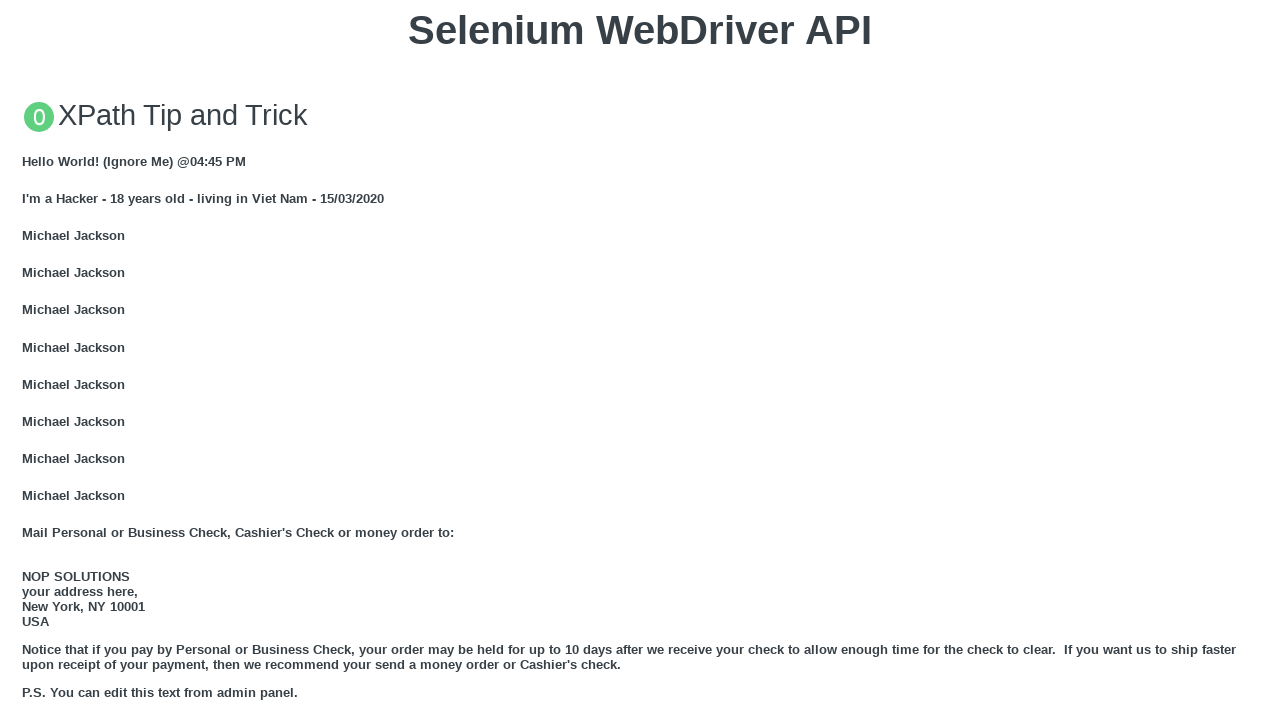

Clicked button to trigger JavaScript prompt dialog at (640, 360) on xpath=//button[text()='Click for JS Prompt']
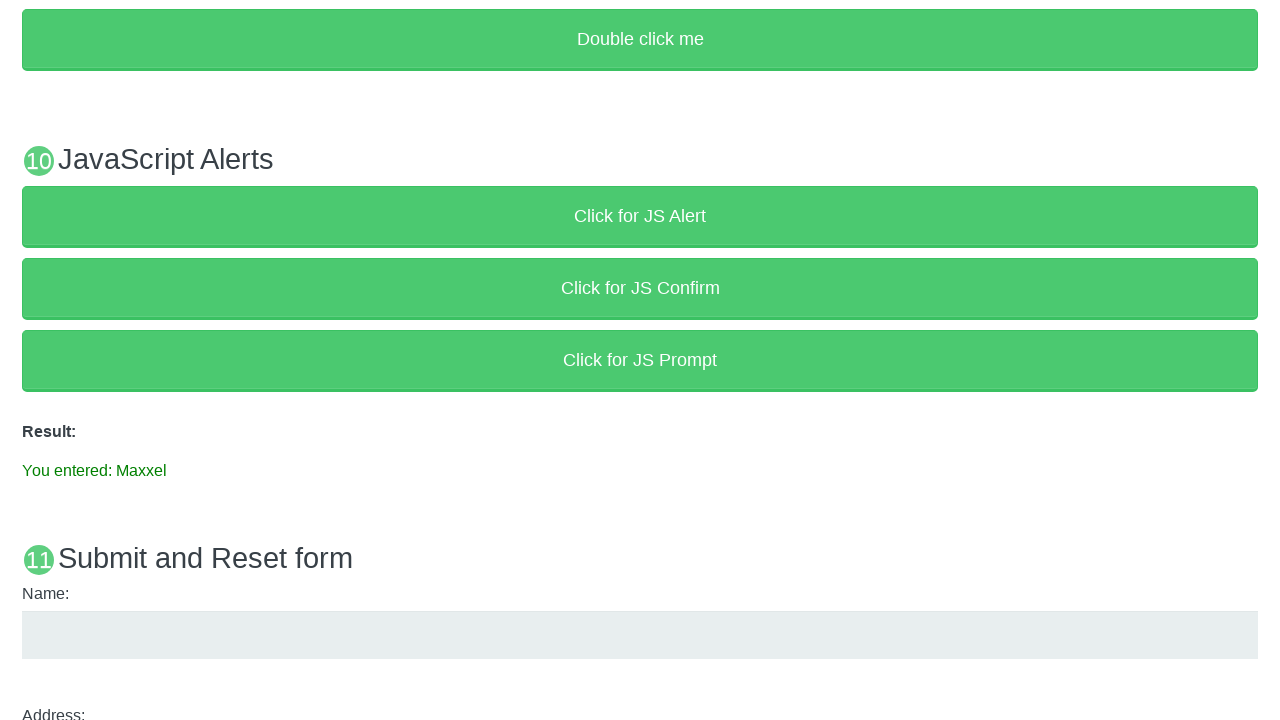

Result message element appeared on page
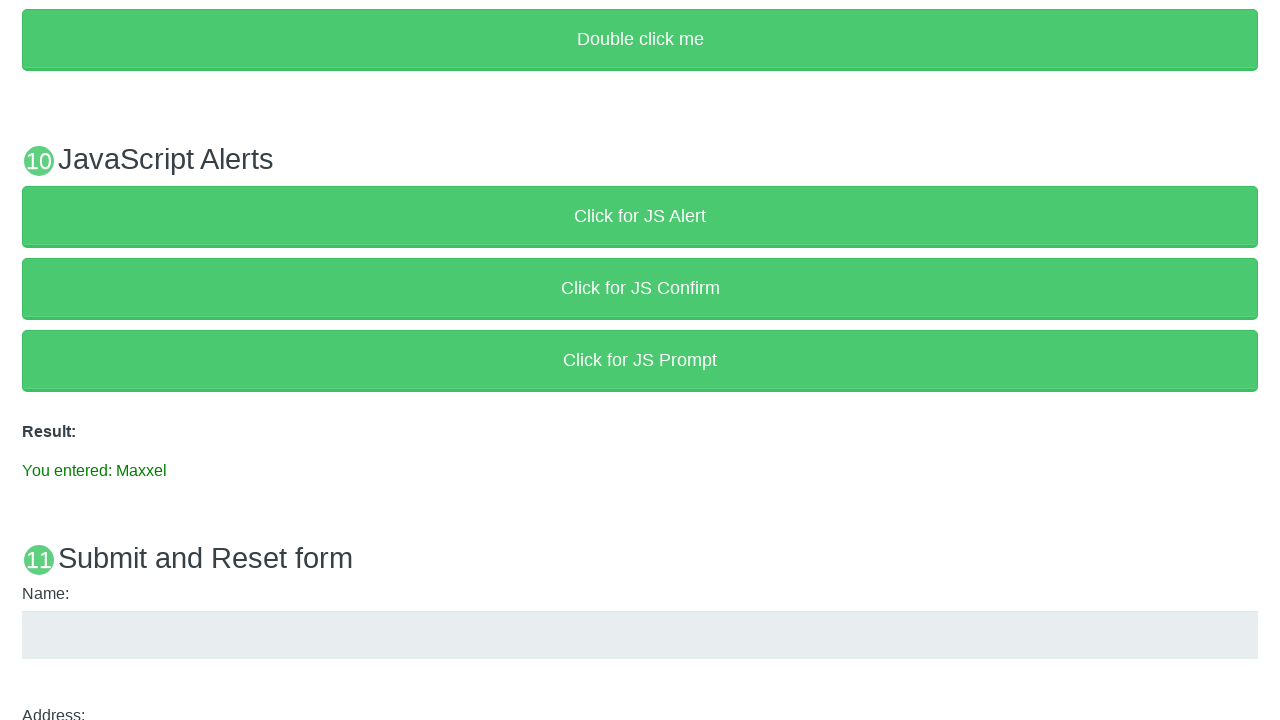

Verified result message shows entered text 'You entered: Maxxel'
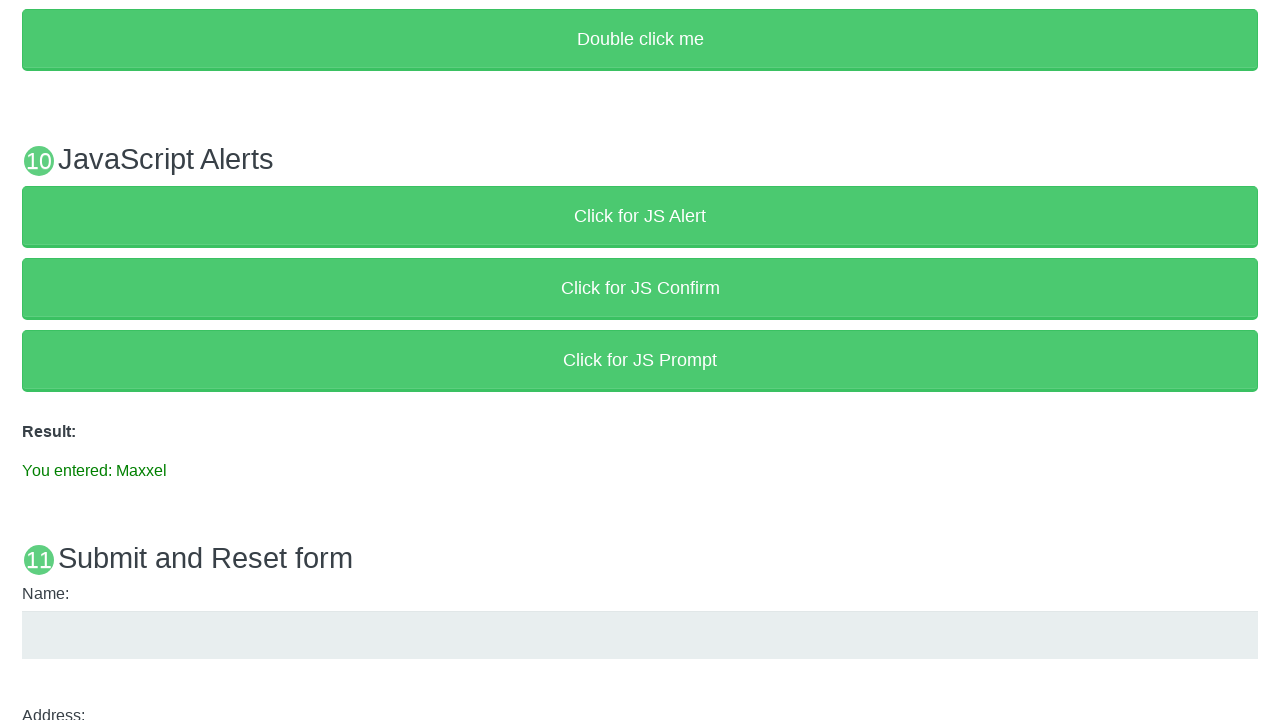

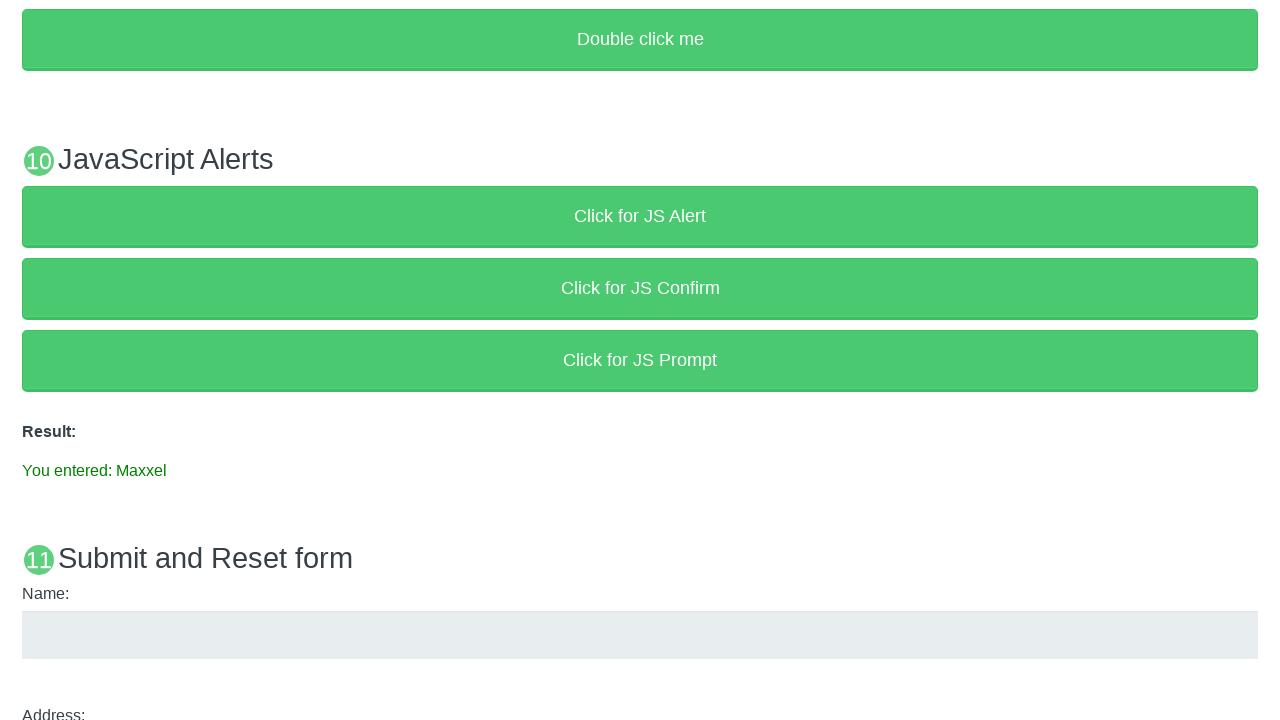